Tests search with nonsense English characters "Nrfxtd" to verify the site handles no-results searches correctly

Starting URL: http://www.pravoslavie.ru/

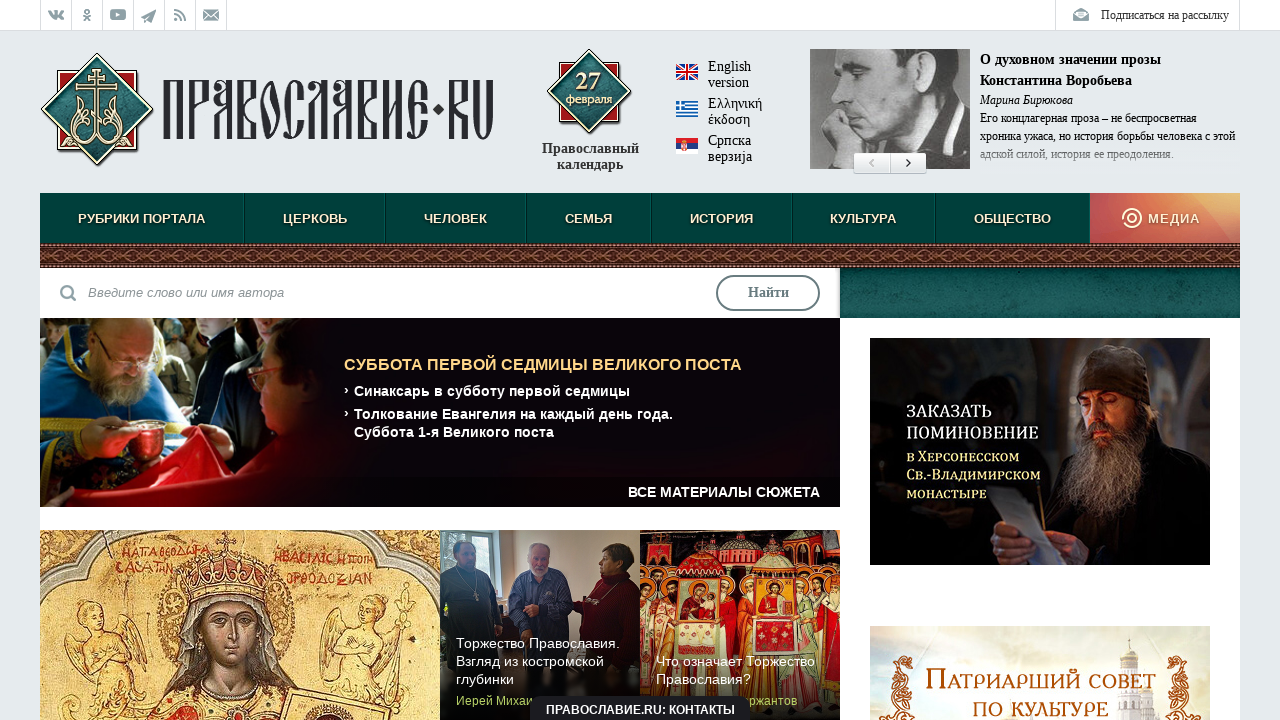

Filled search field with nonsense characters 'Nrfxtd' on input[name='q'], input[type='search'], input.search
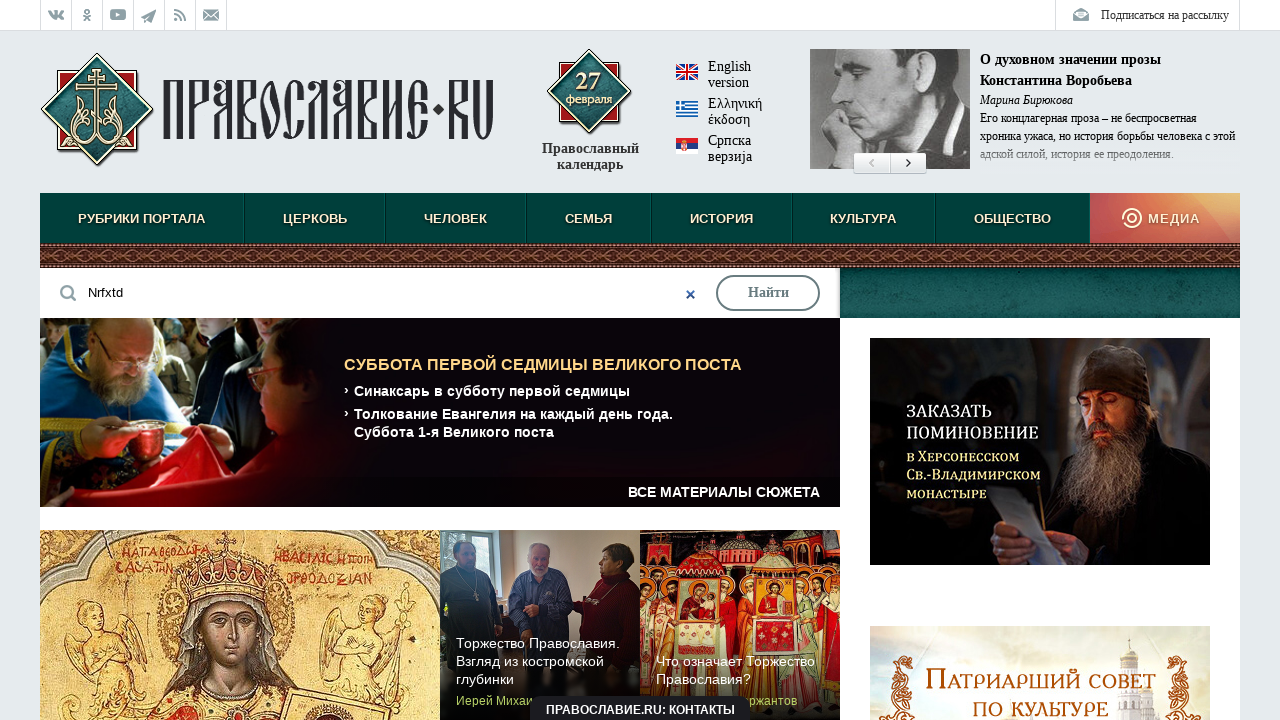

Clicked search submit button at (768, 293) on input[type='submit'], button[type='submit'], .search-btn
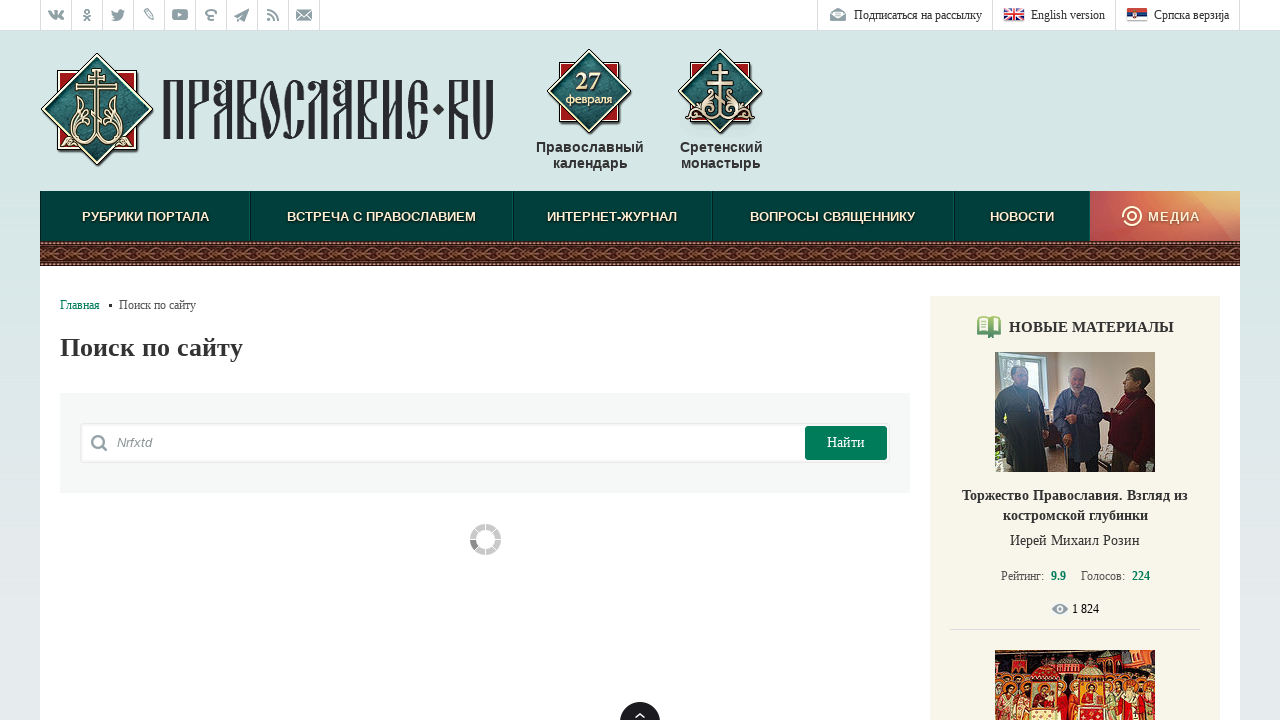

Waited for page to load and network to be idle
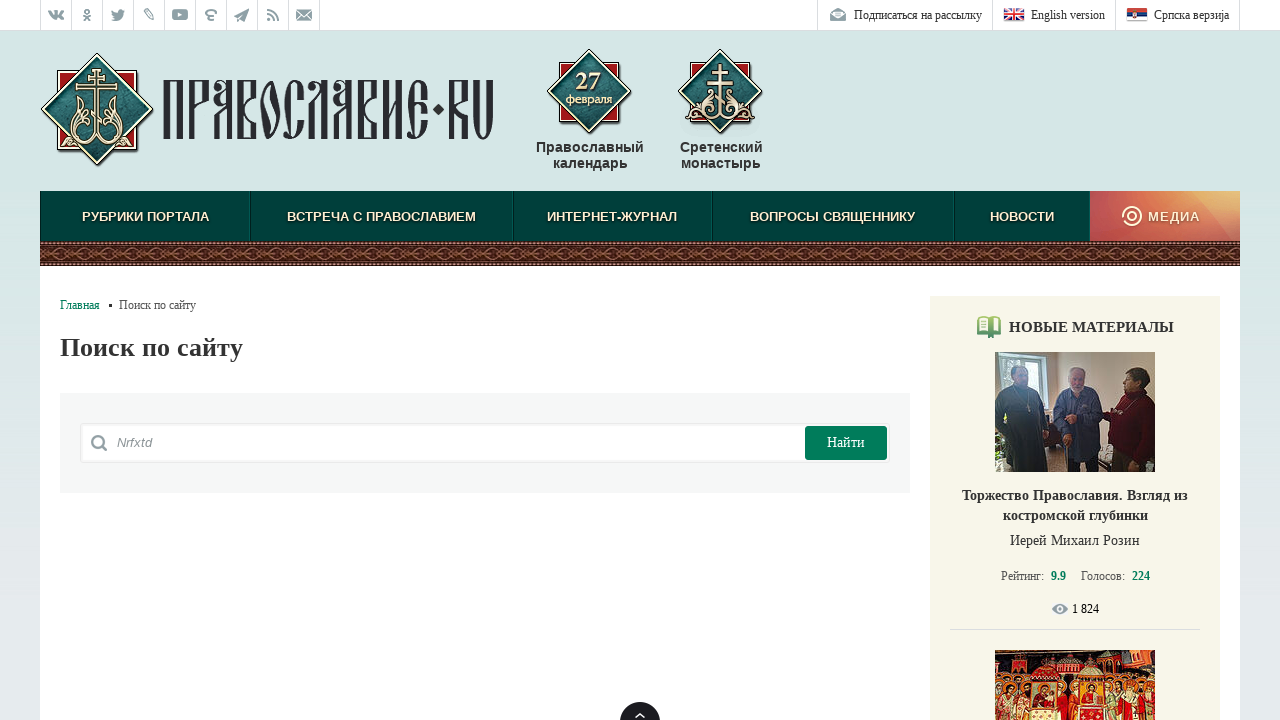

Verified search results page is displayed with 'Поиск по сайту' text
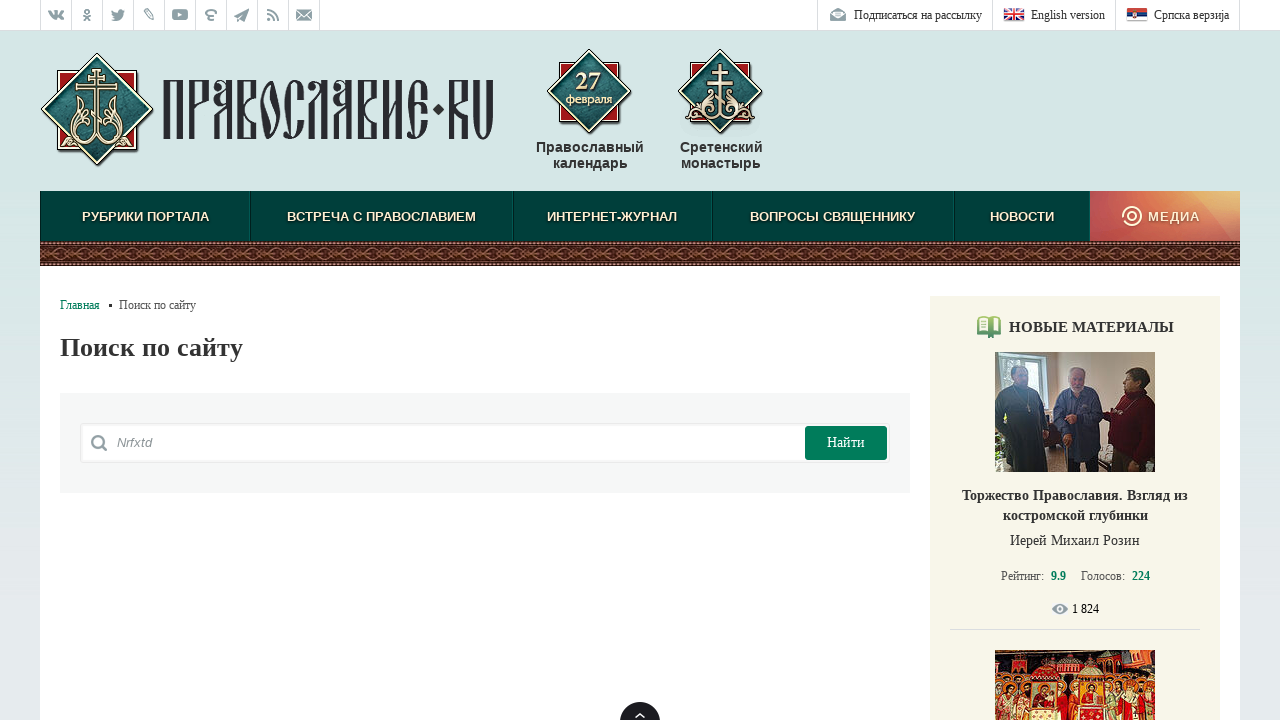

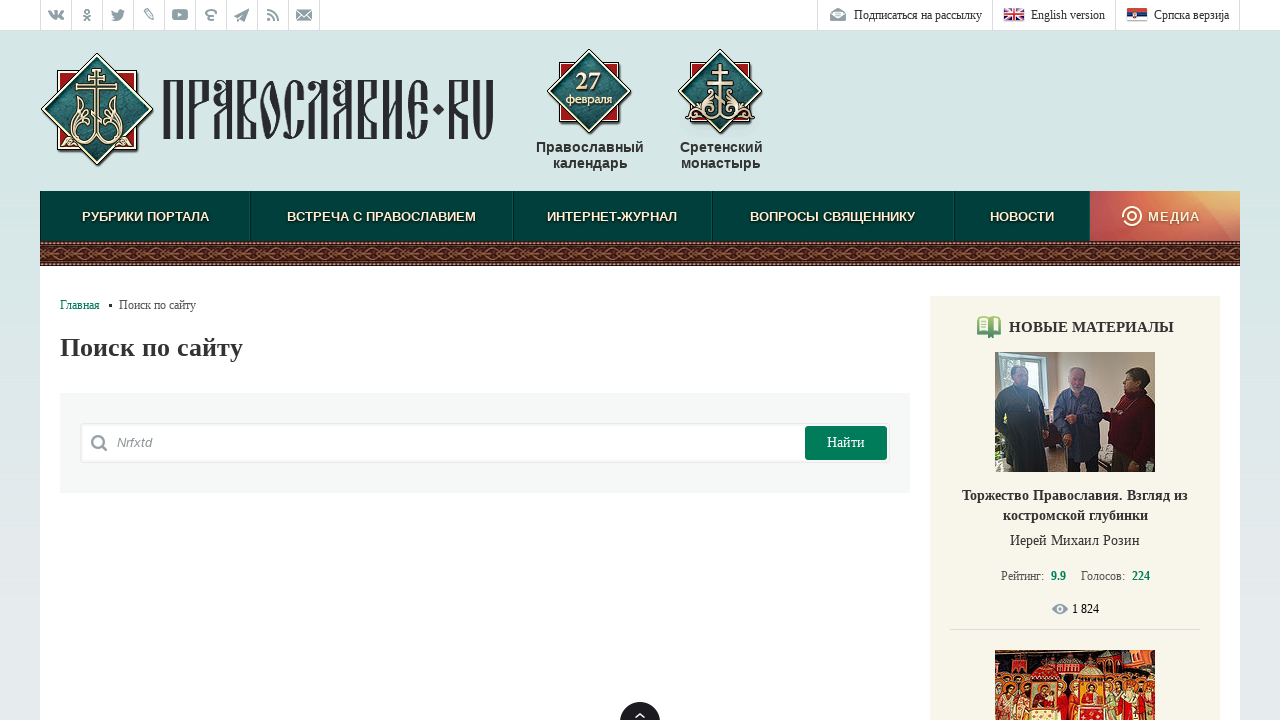